Tests Restful Booker website by clicking on the Ministry of Testing image link and verifying navigation to the external site

Starting URL: http://restful-booker.herokuapp.com/

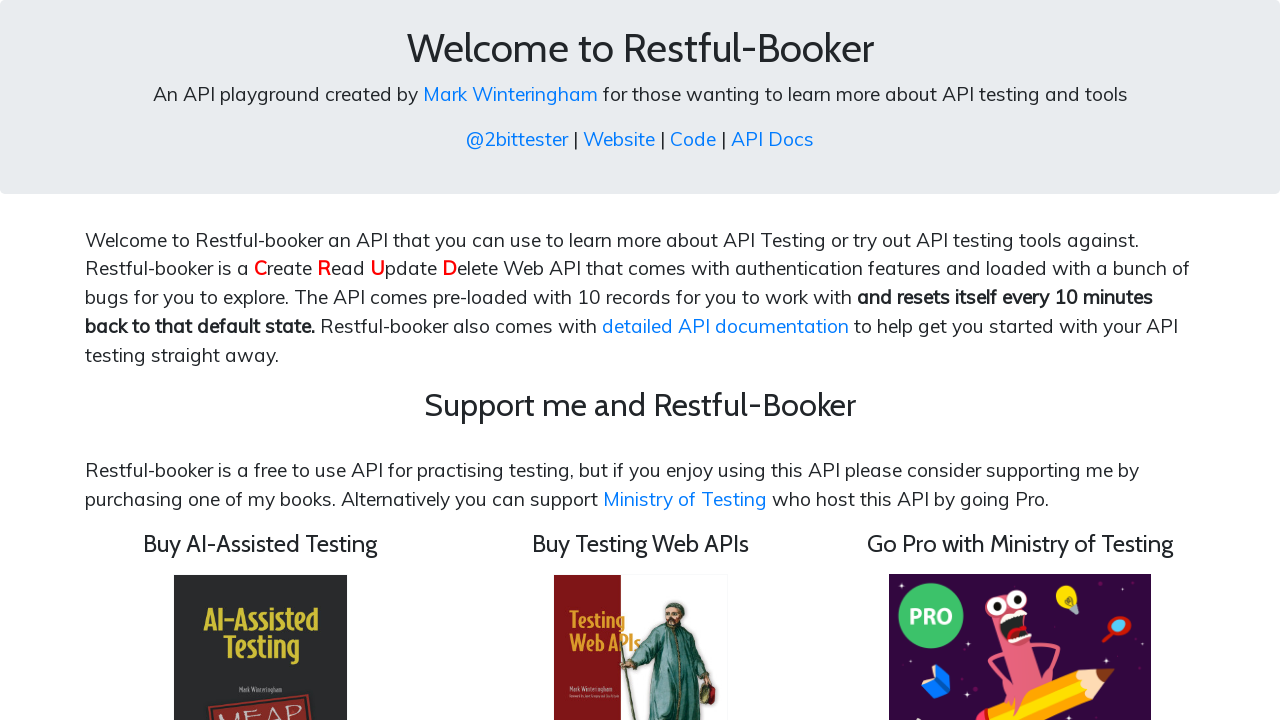

Clicked on the Ministry of Testing image link at (1020, 589) on xpath=//img[@src='/images/motpro.png']
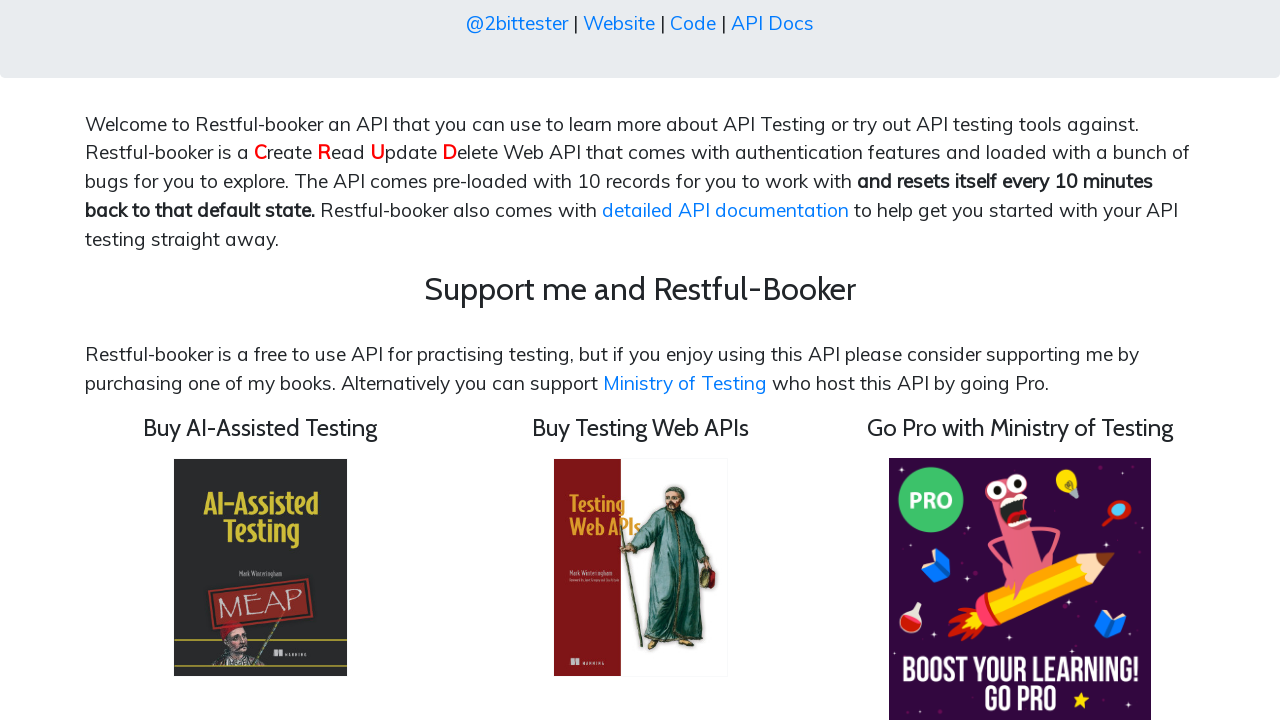

Waited 1000ms for new tab/page to open
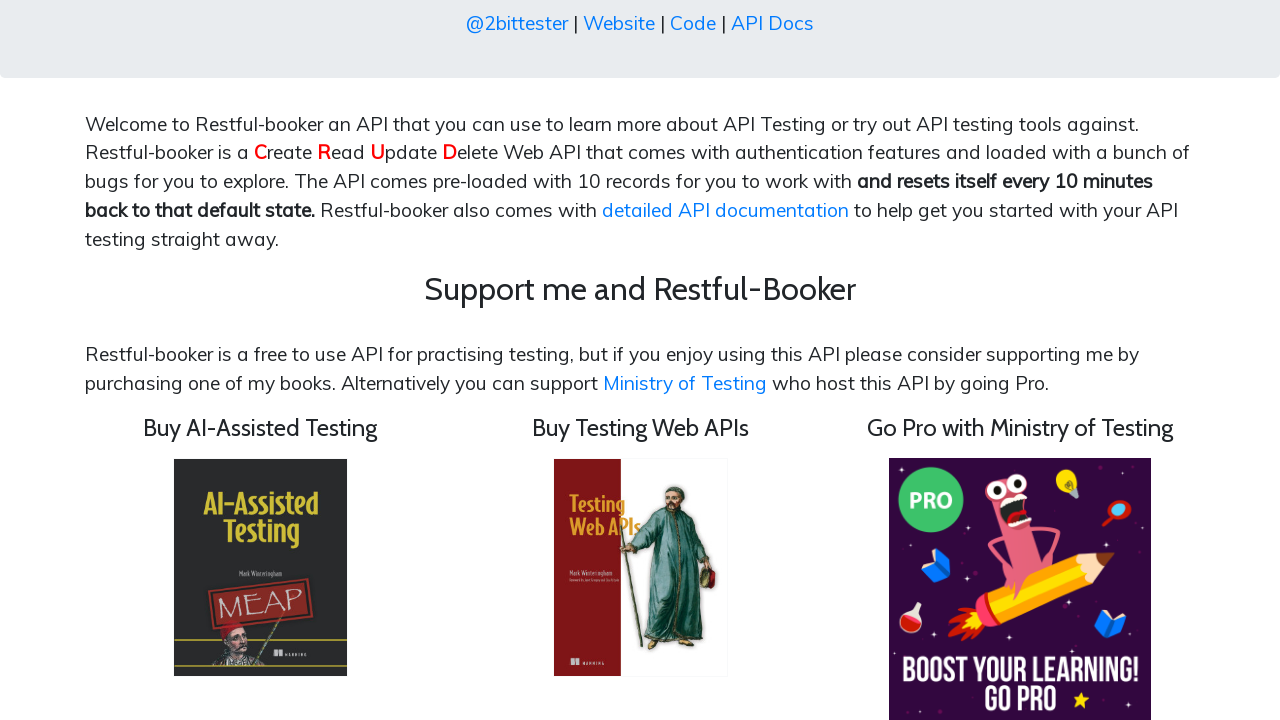

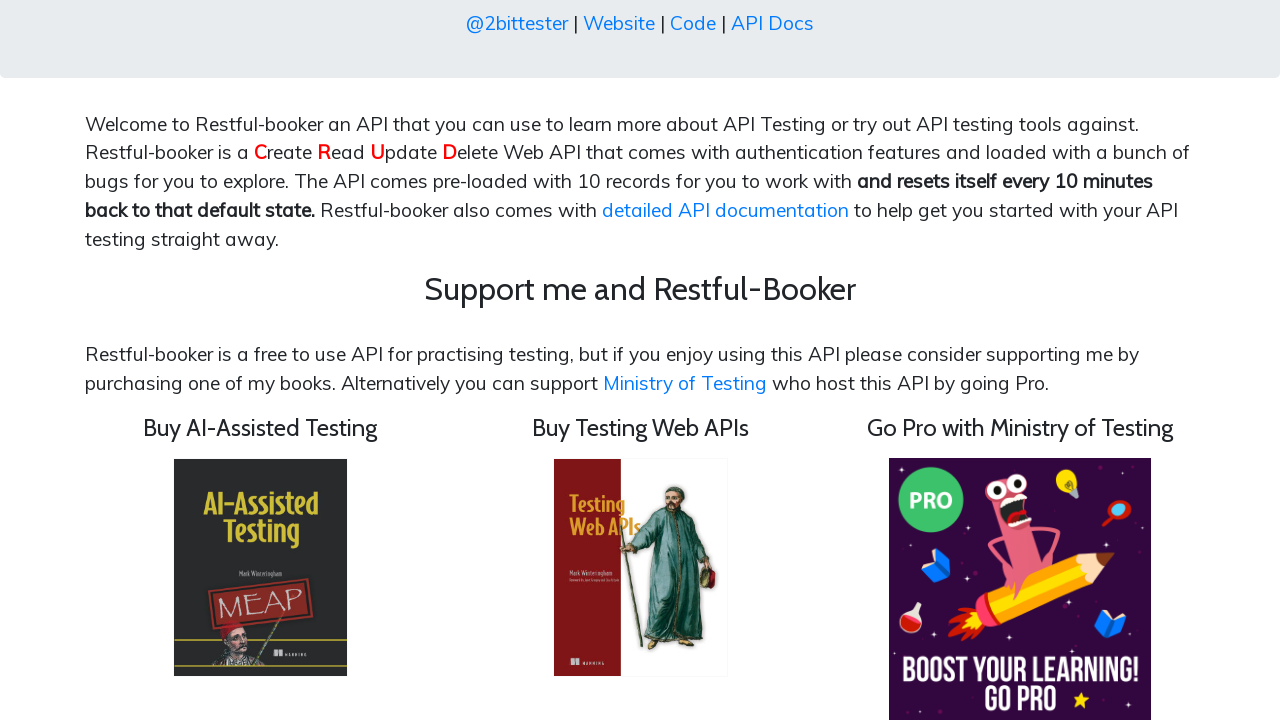